Navigates to a practice automation page and verifies that footer links are accessible by checking their HTTP response codes

Starting URL: https://rahulshettyacademy.com/AutomationPractice/

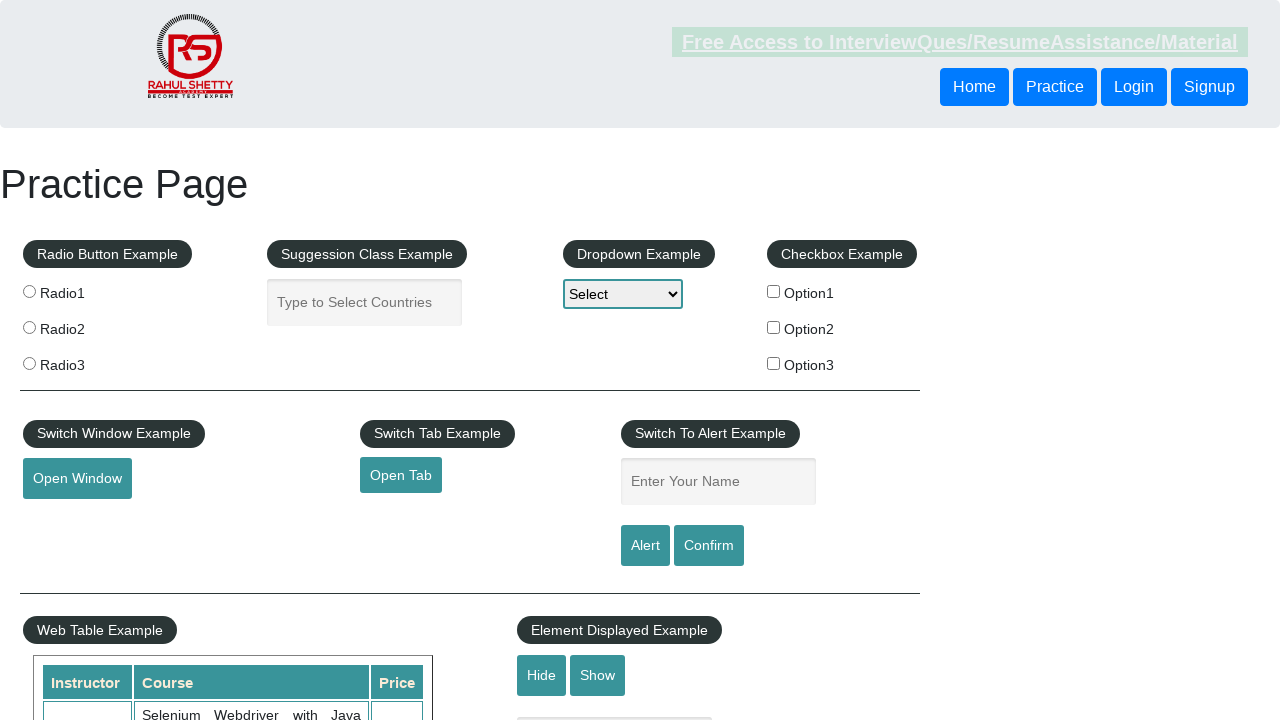

Waited for footer links to be present
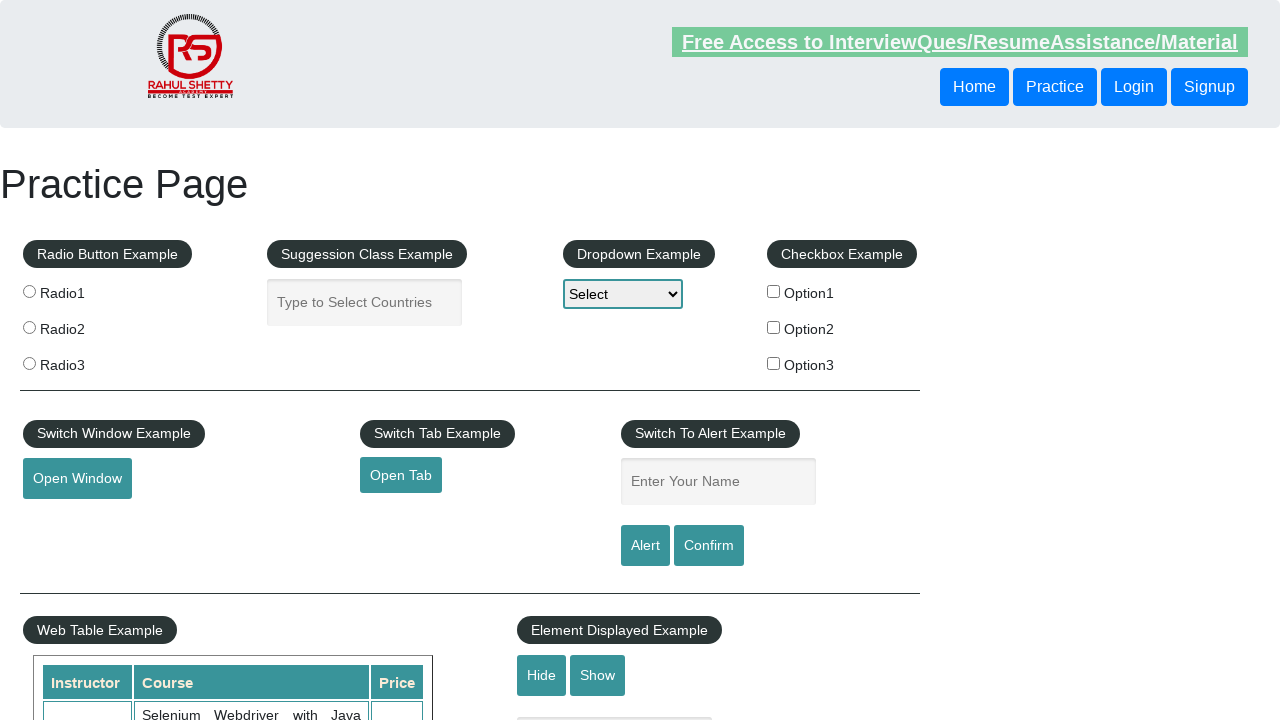

Retrieved all footer links from the page
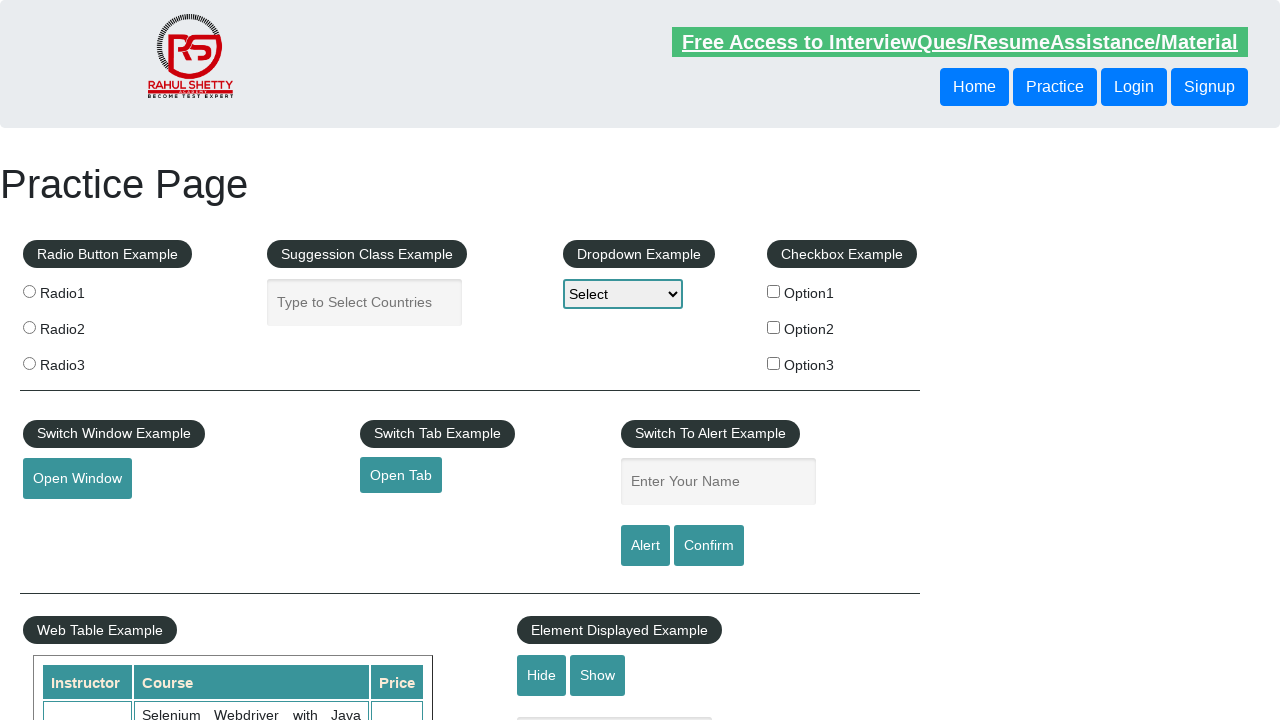

Scrolled footer link into view and verified visibility
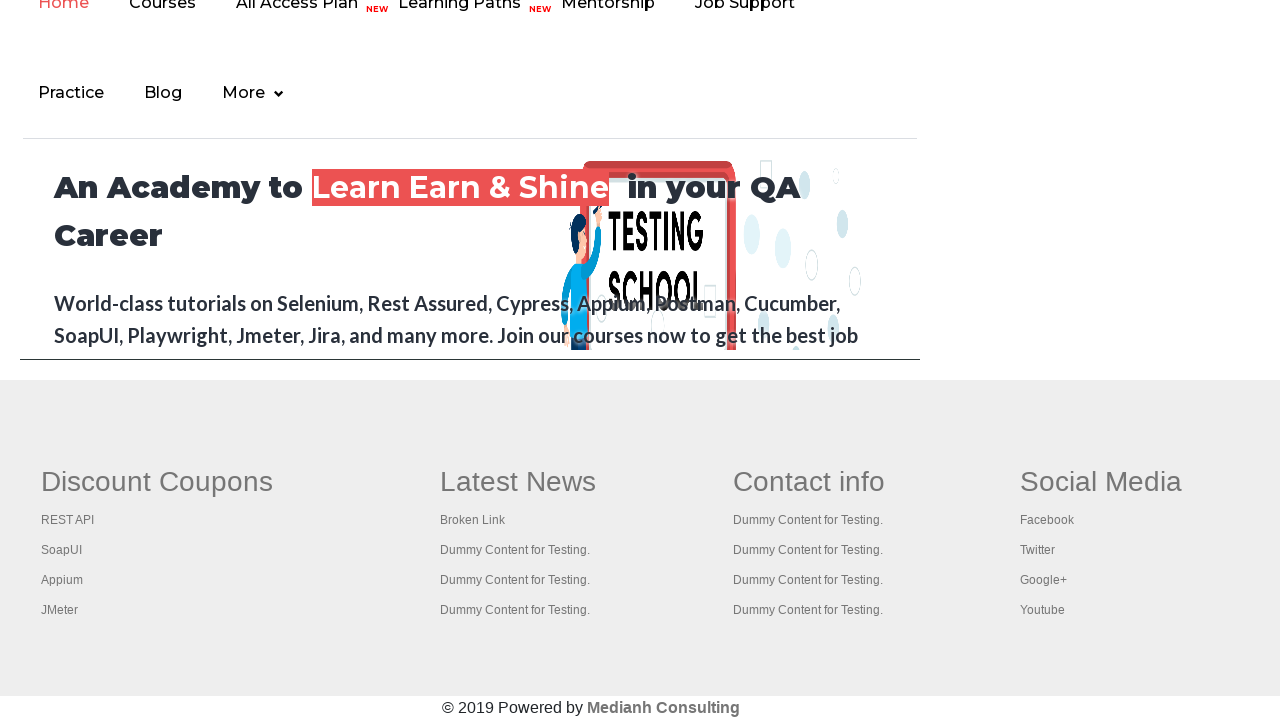

Scrolled footer link into view and verified visibility
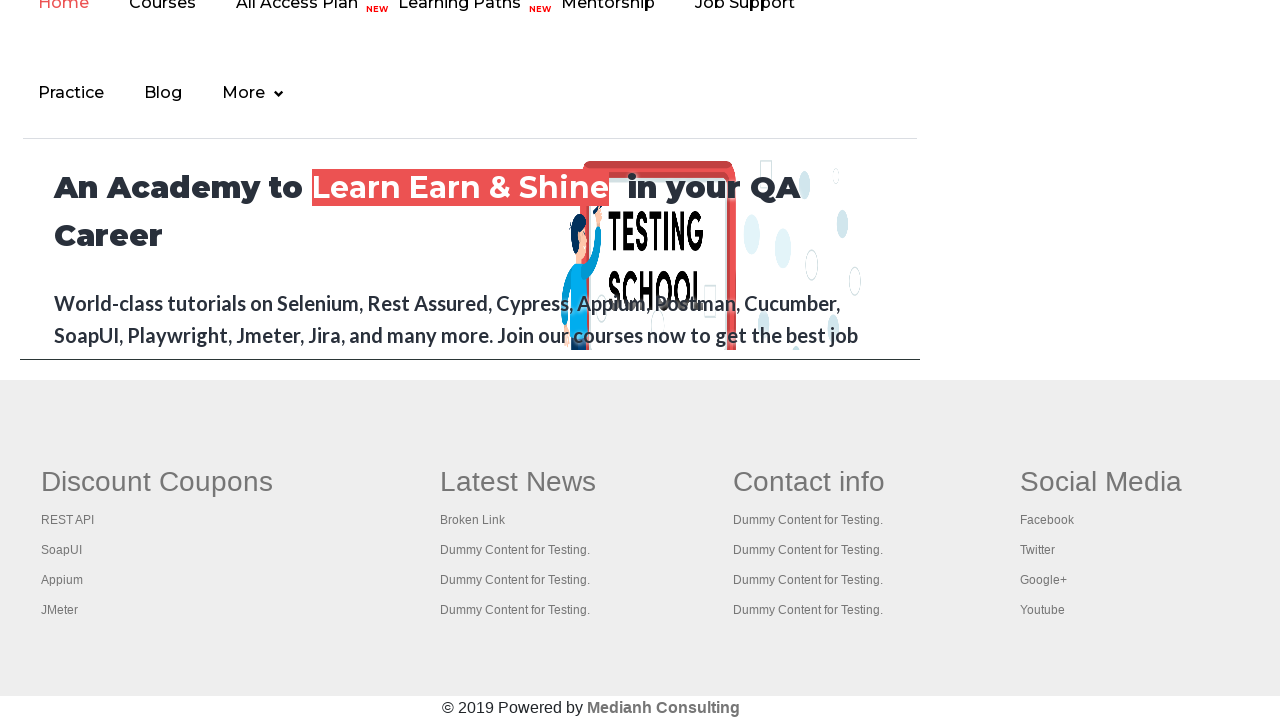

Scrolled footer link into view and verified visibility
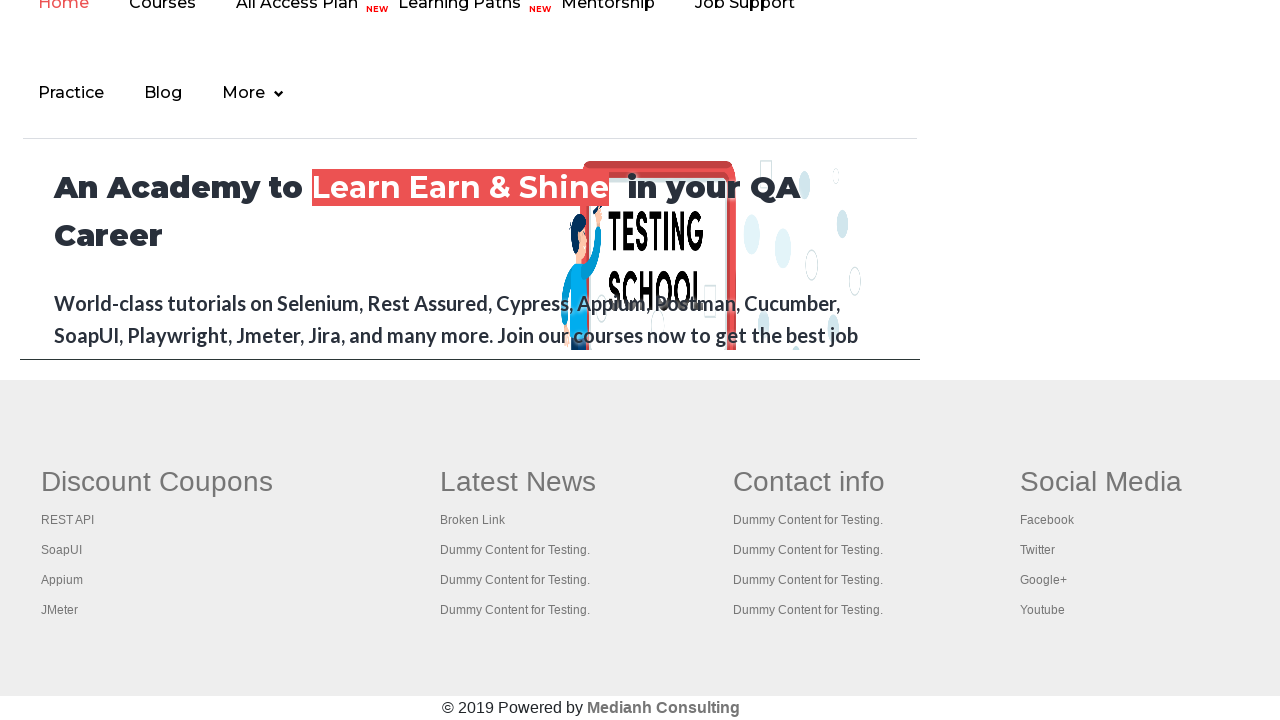

Scrolled footer link into view and verified visibility
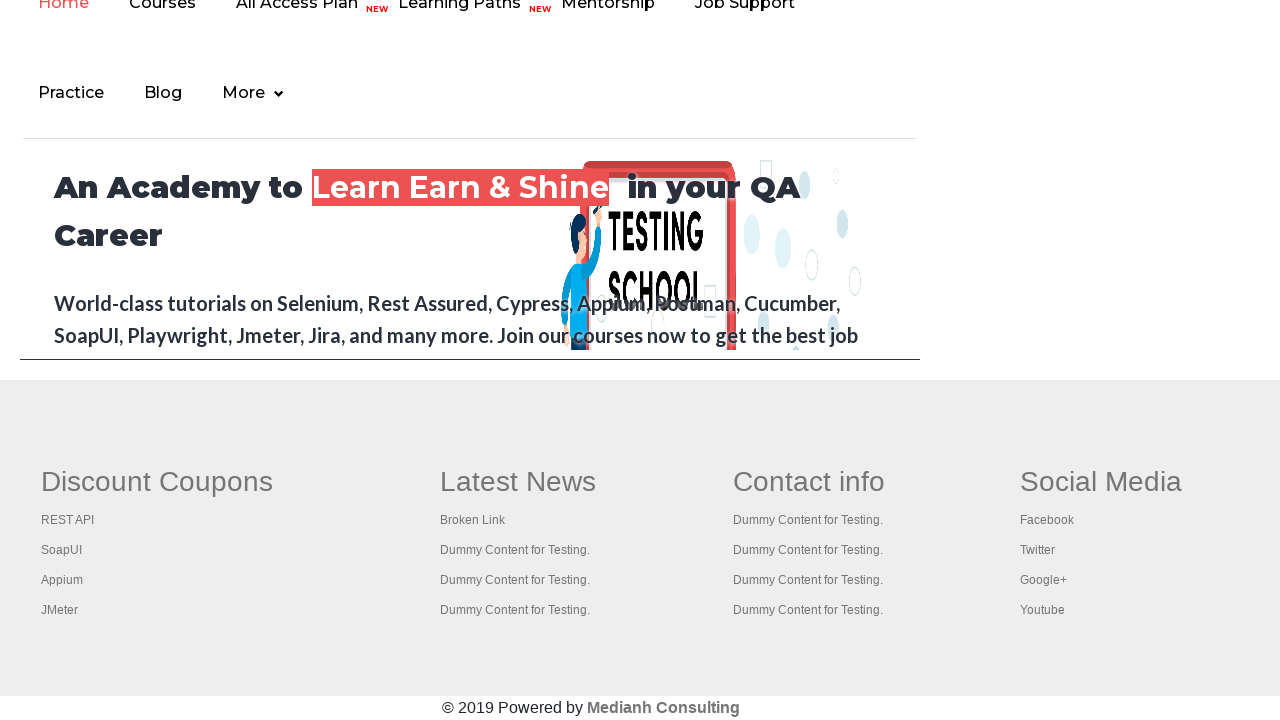

Scrolled footer link into view and verified visibility
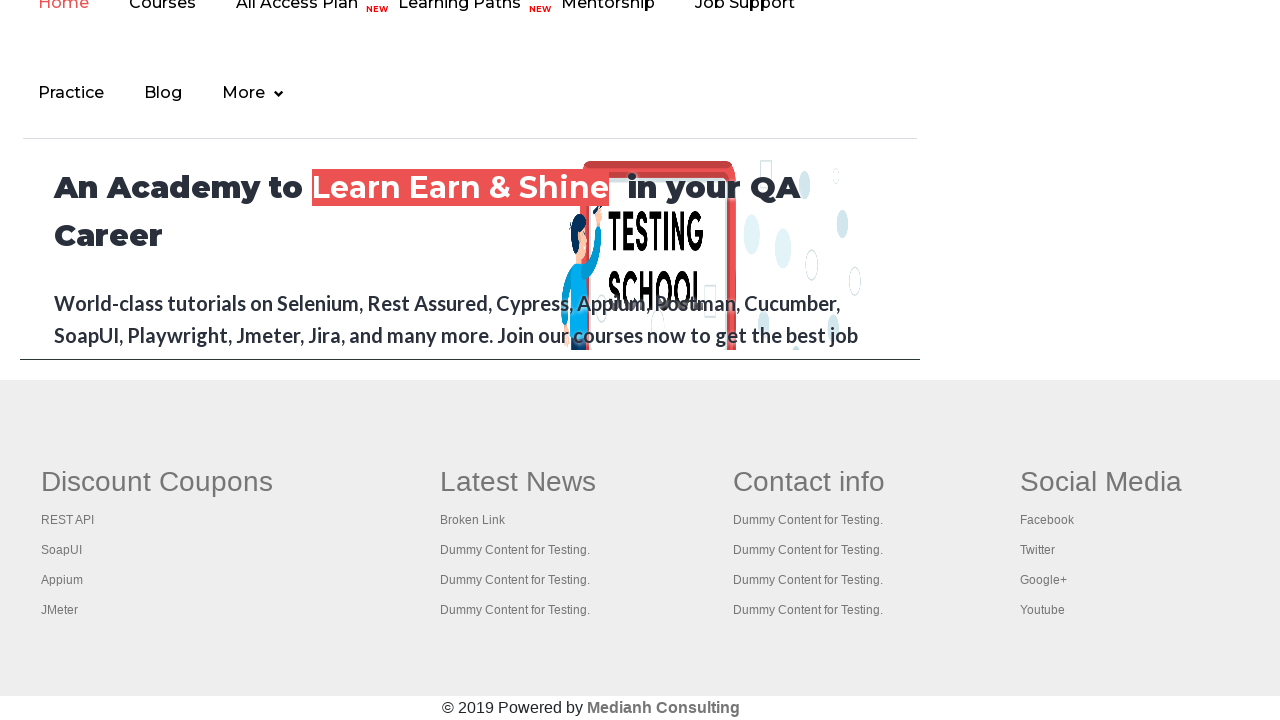

Scrolled footer link into view and verified visibility
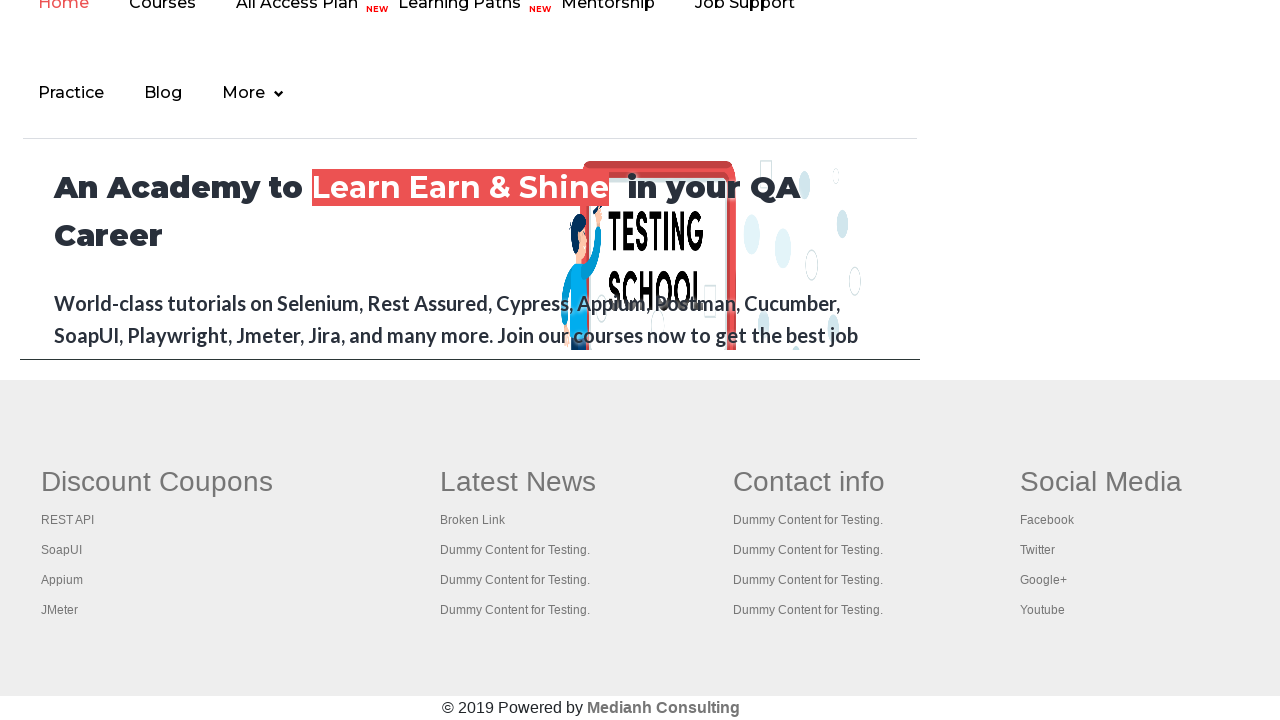

Scrolled footer link into view and verified visibility
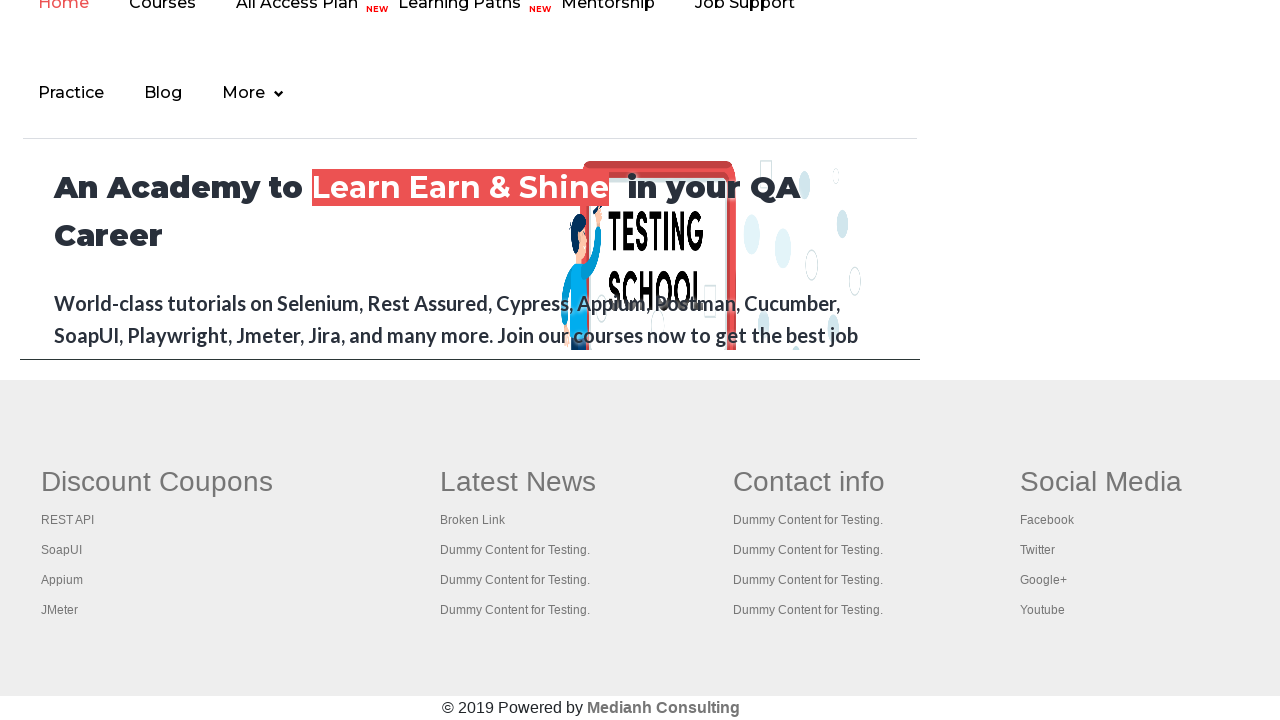

Scrolled footer link into view and verified visibility
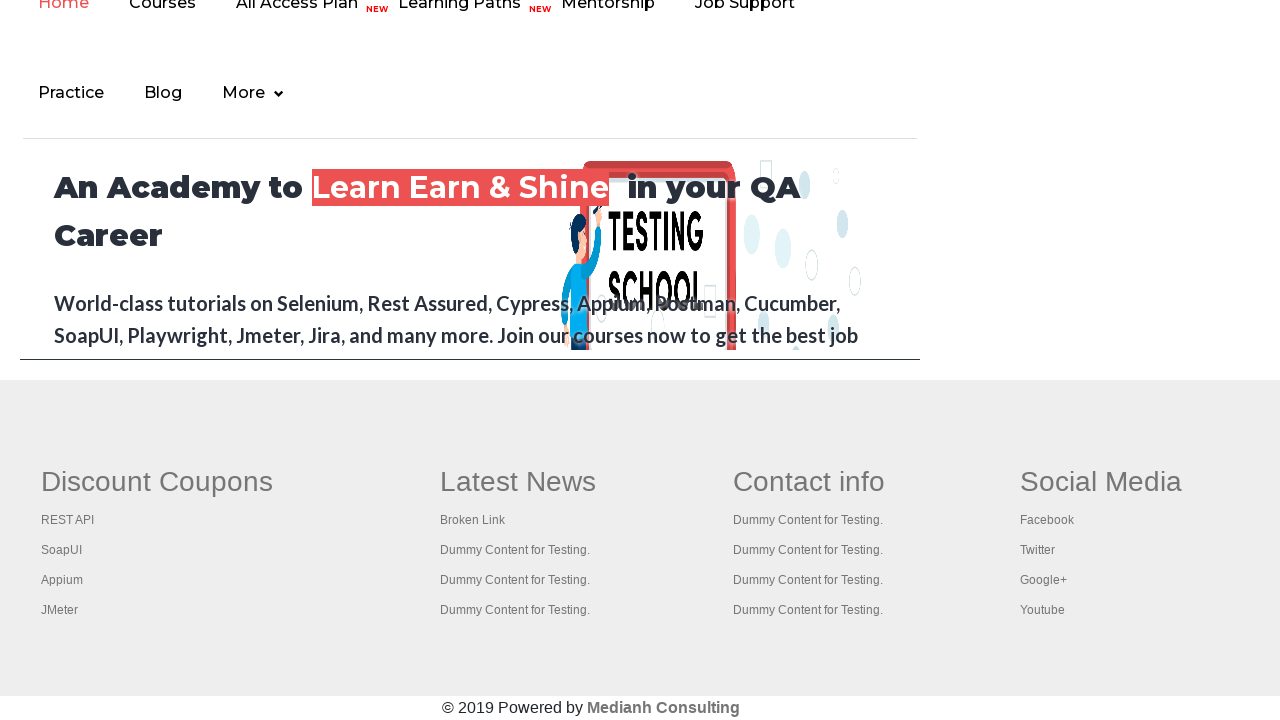

Scrolled footer link into view and verified visibility
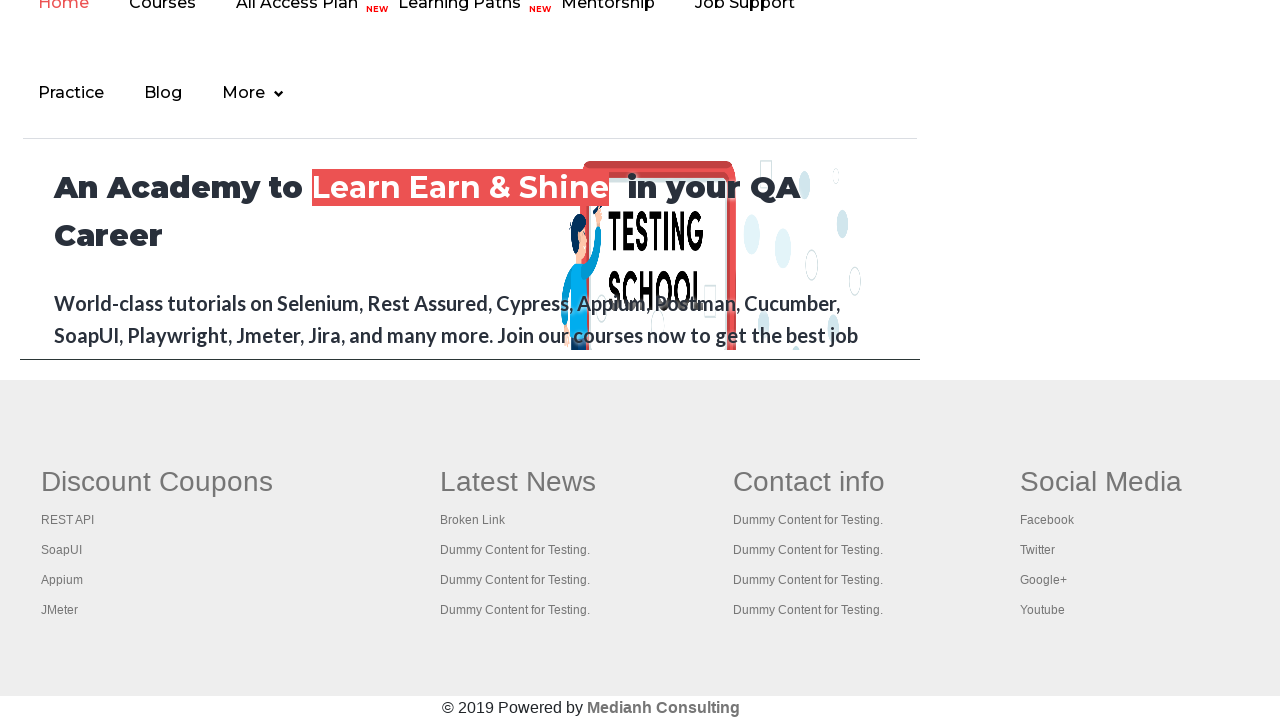

Scrolled footer link into view and verified visibility
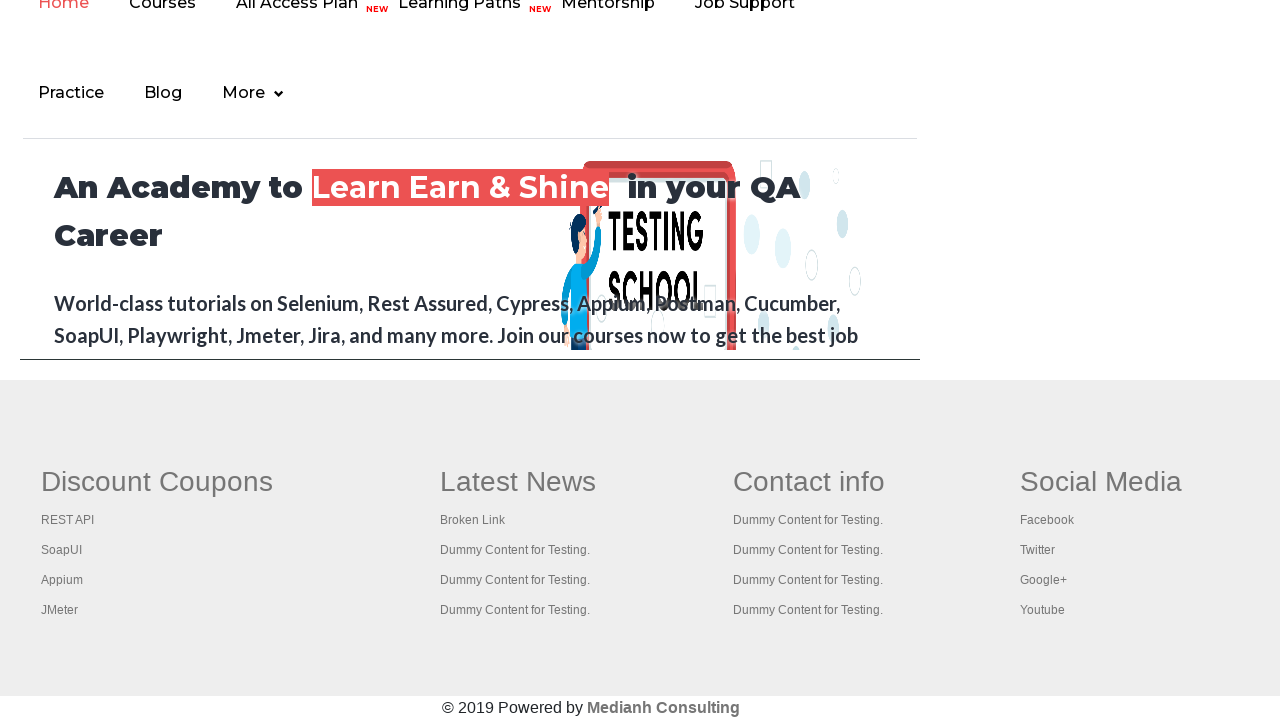

Scrolled footer link into view and verified visibility
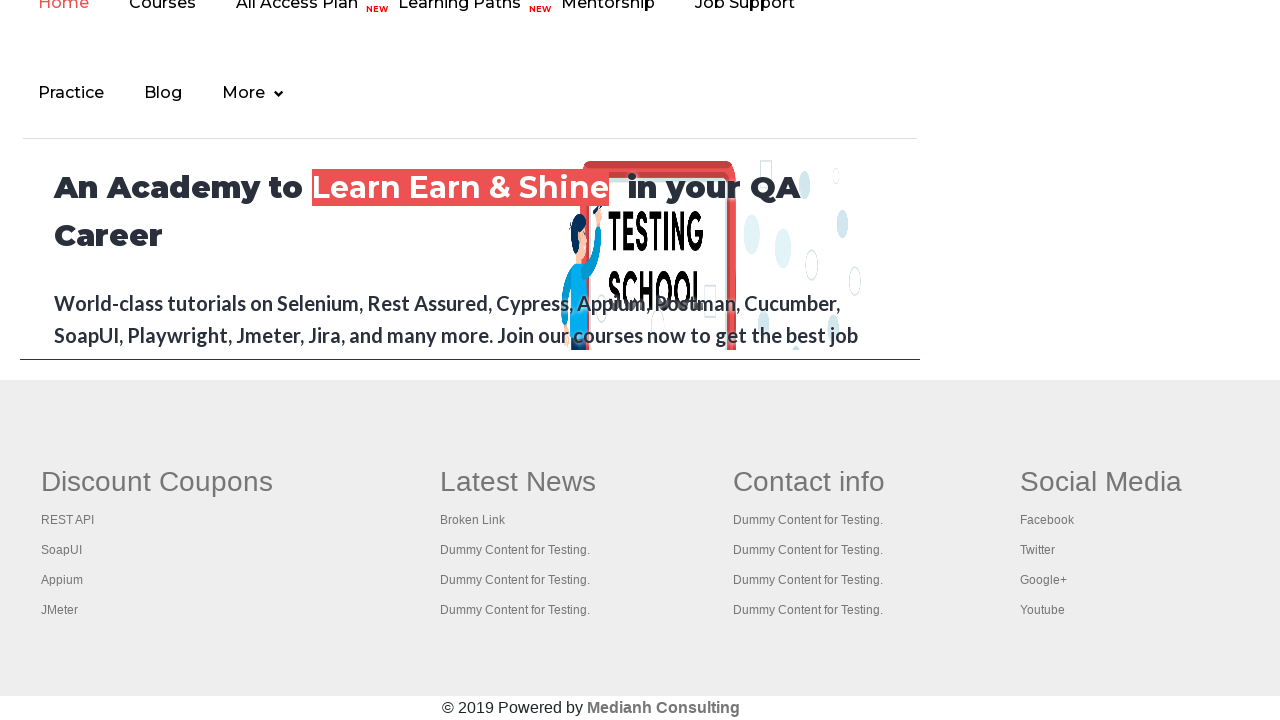

Scrolled footer link into view and verified visibility
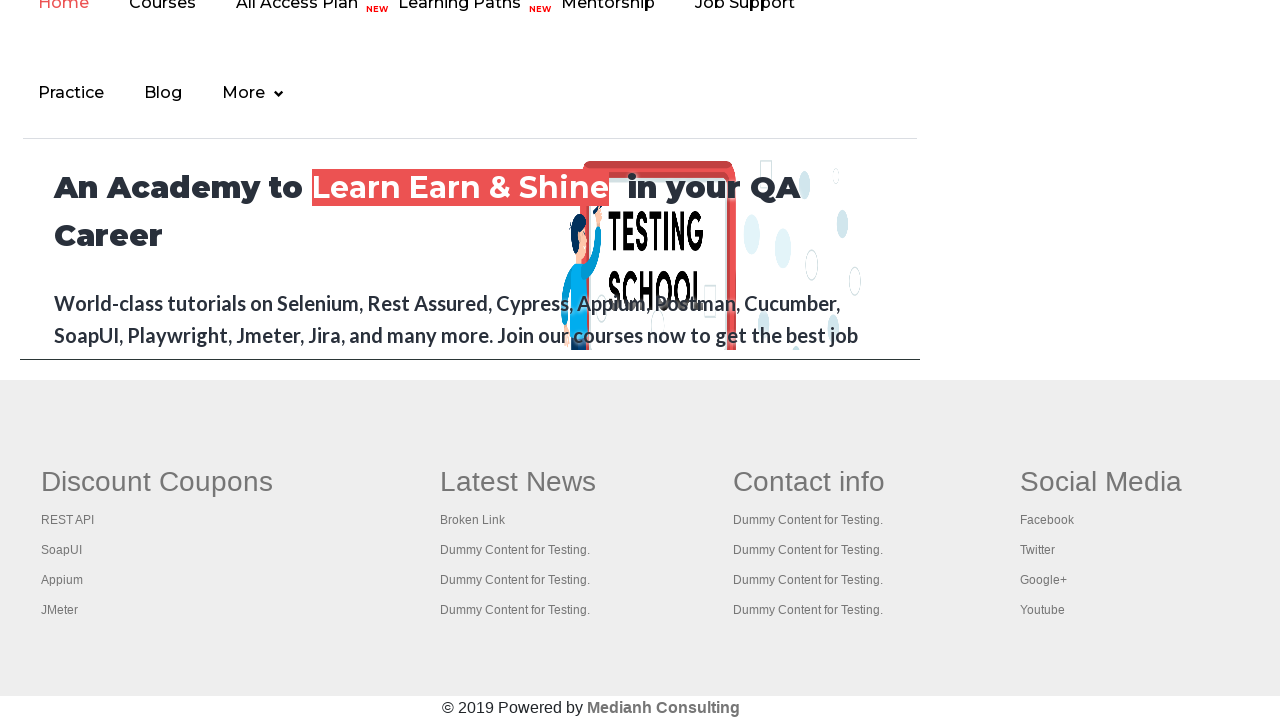

Scrolled footer link into view and verified visibility
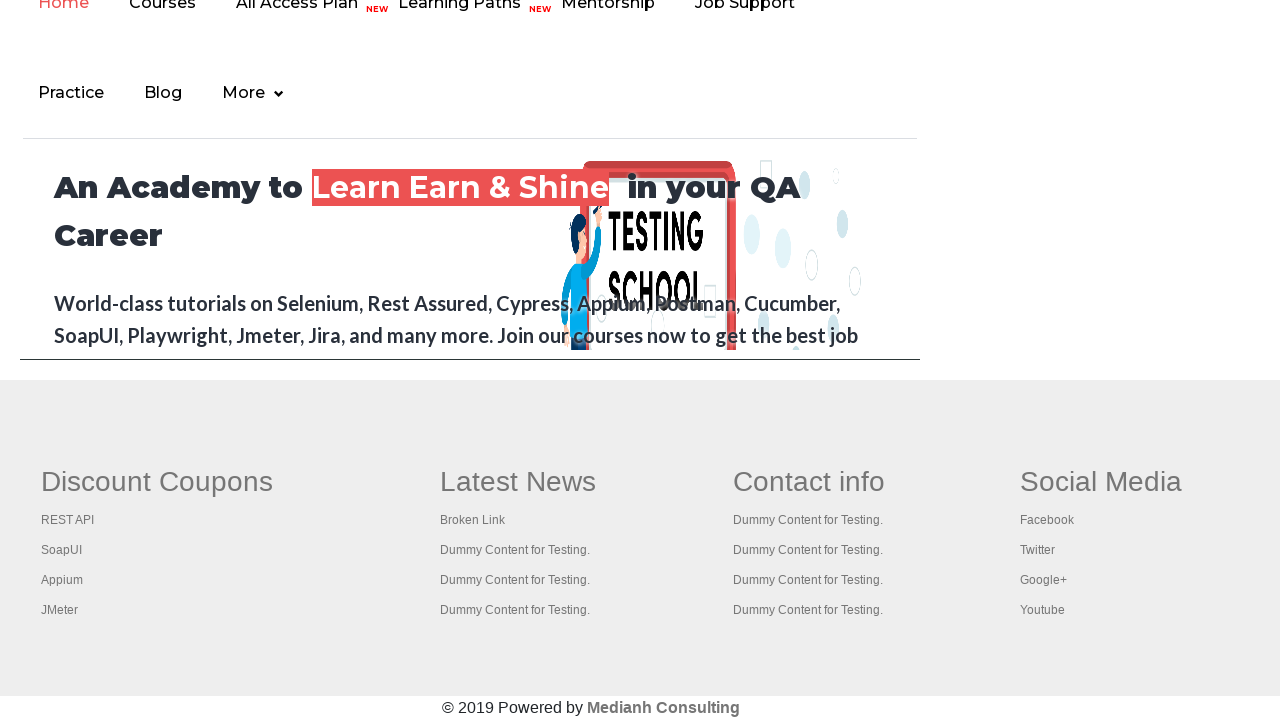

Scrolled footer link into view and verified visibility
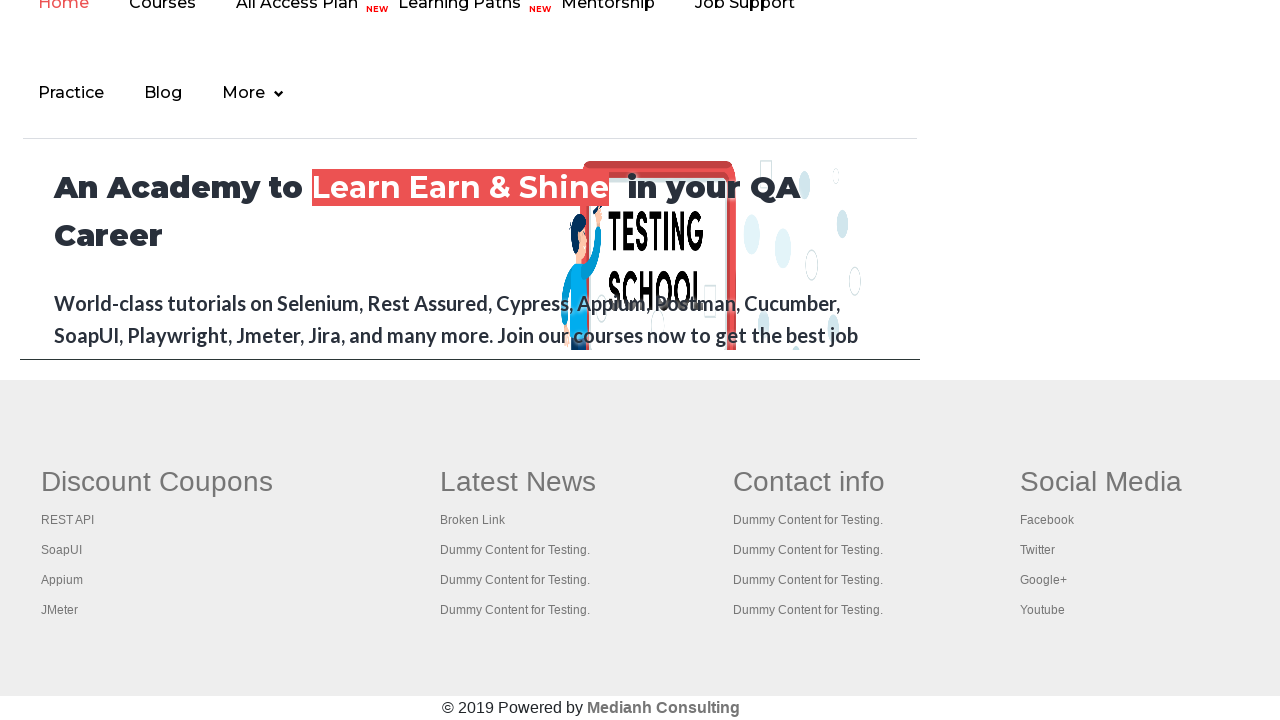

Scrolled footer link into view and verified visibility
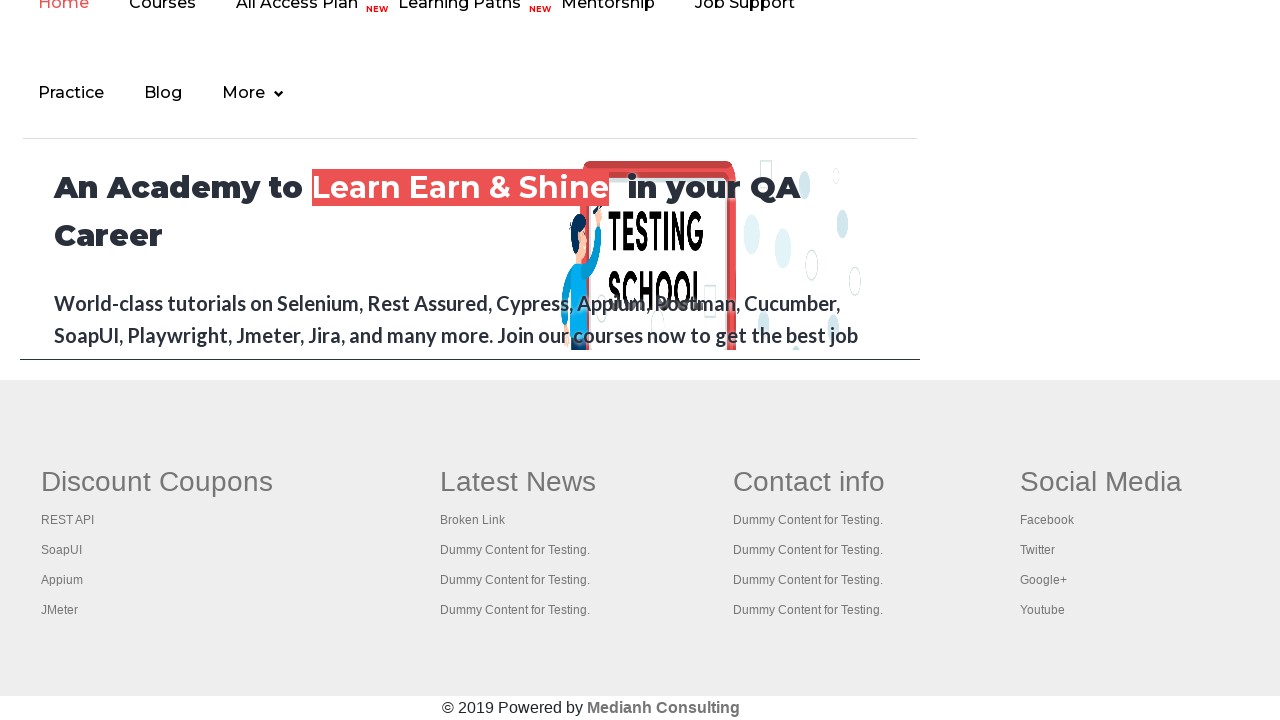

Scrolled footer link into view and verified visibility
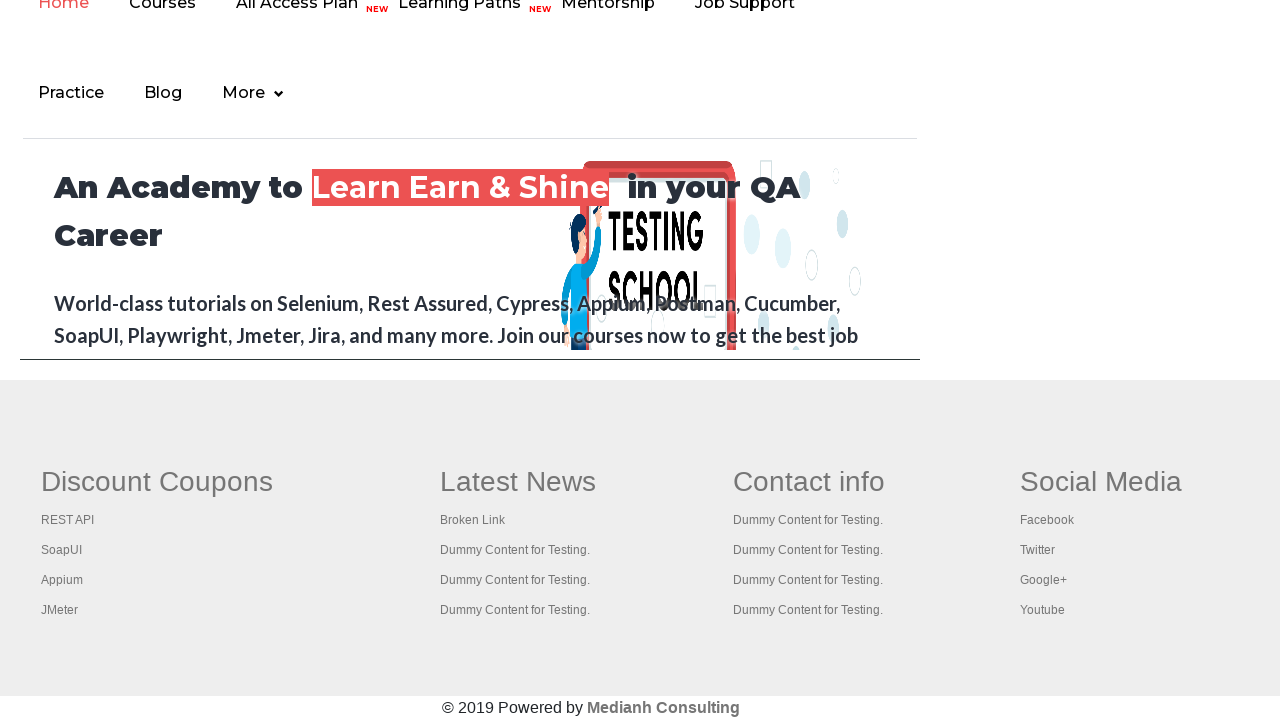

Scrolled footer link into view and verified visibility
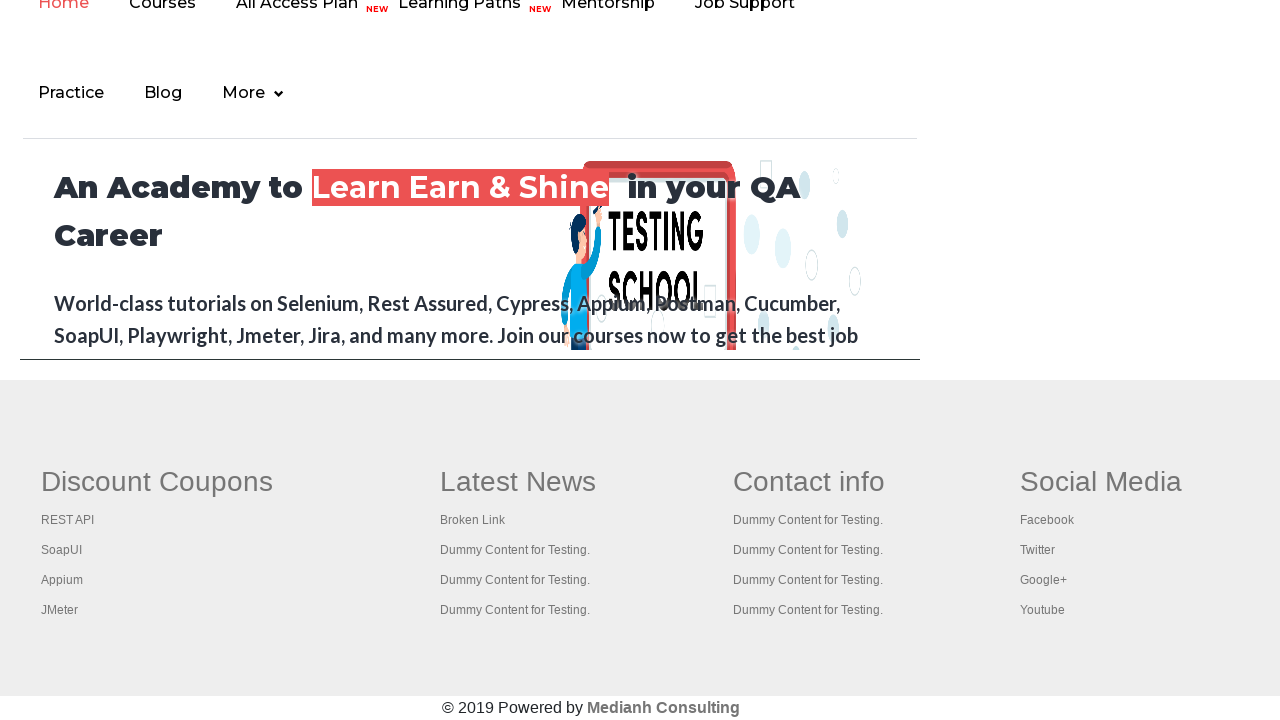

Scrolled footer link into view and verified visibility
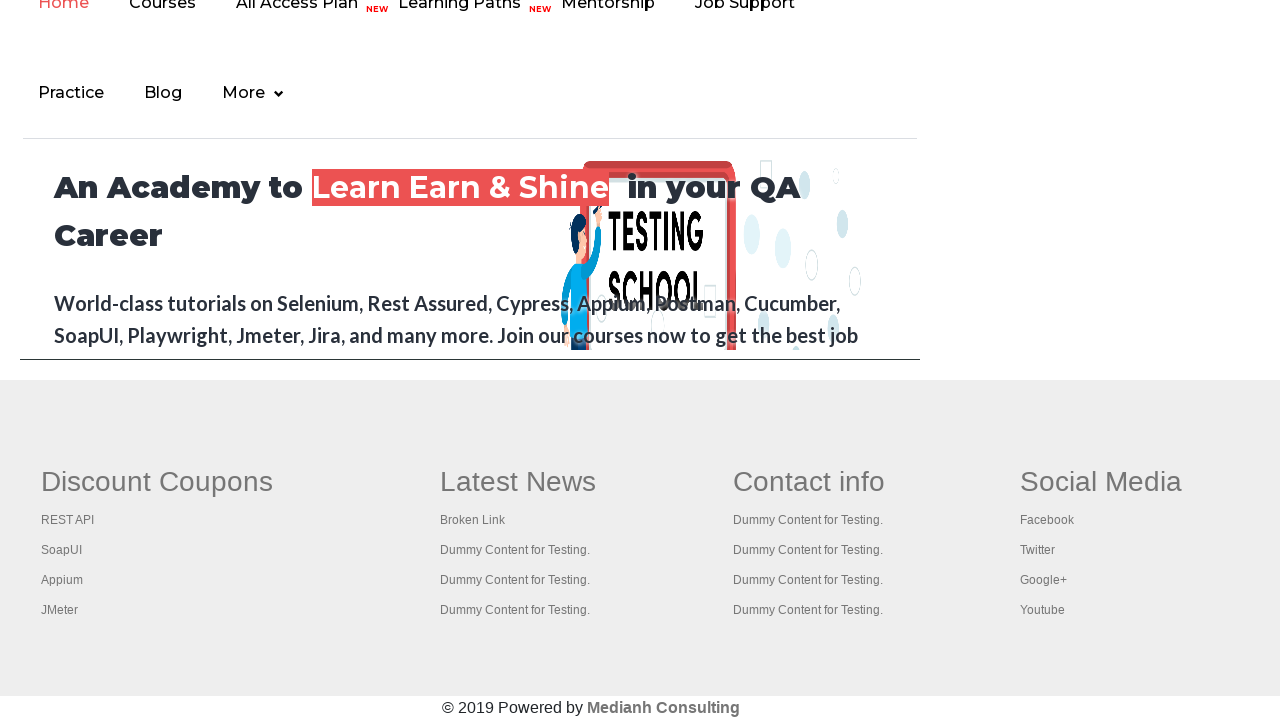

Scrolled footer link into view and verified visibility
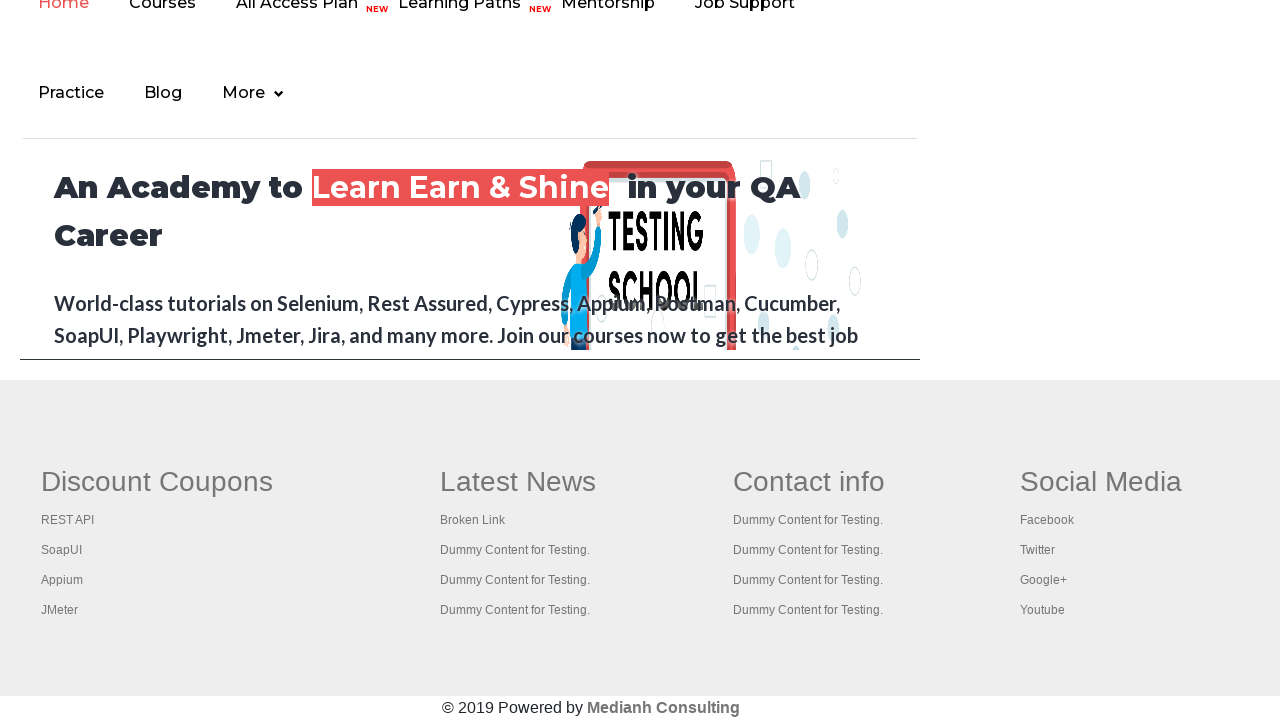

Scrolled footer link into view and verified visibility
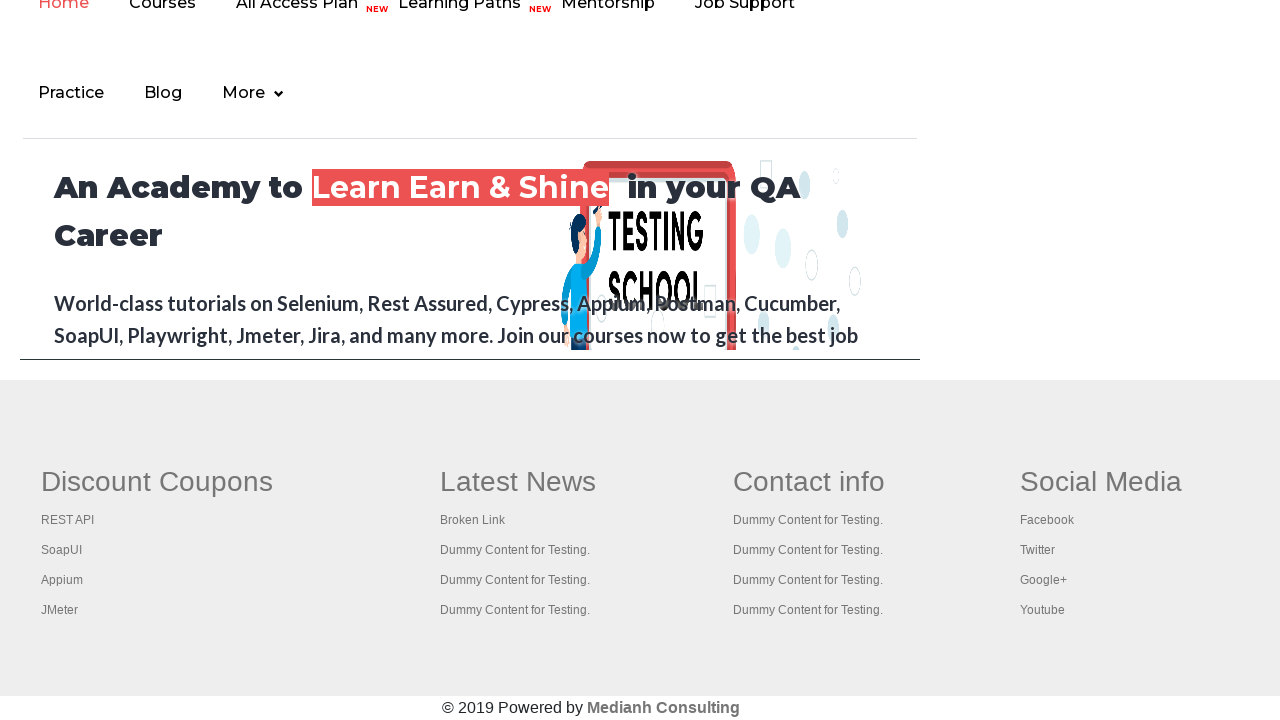

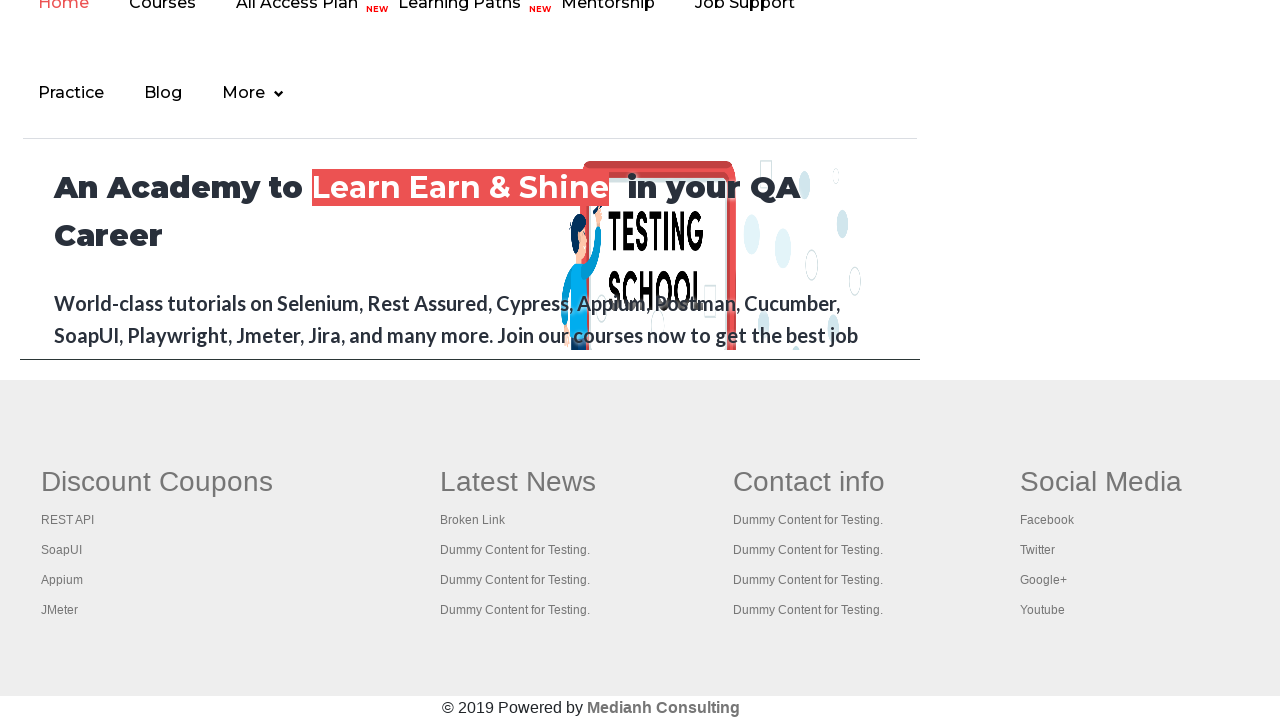